Verifies that the page title is "OrangeHRM"

Starting URL: https://opensource-demo.orangehrmlive.com/web/index.php/auth/login

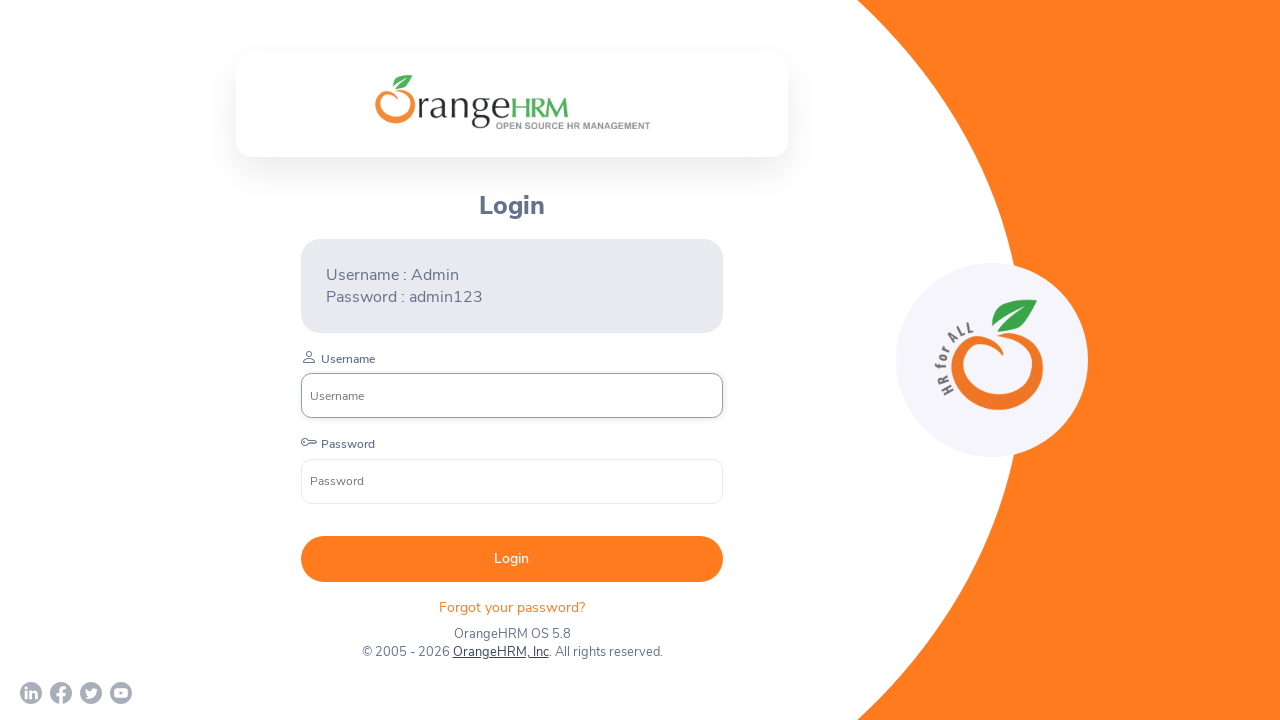

Retrieved page title
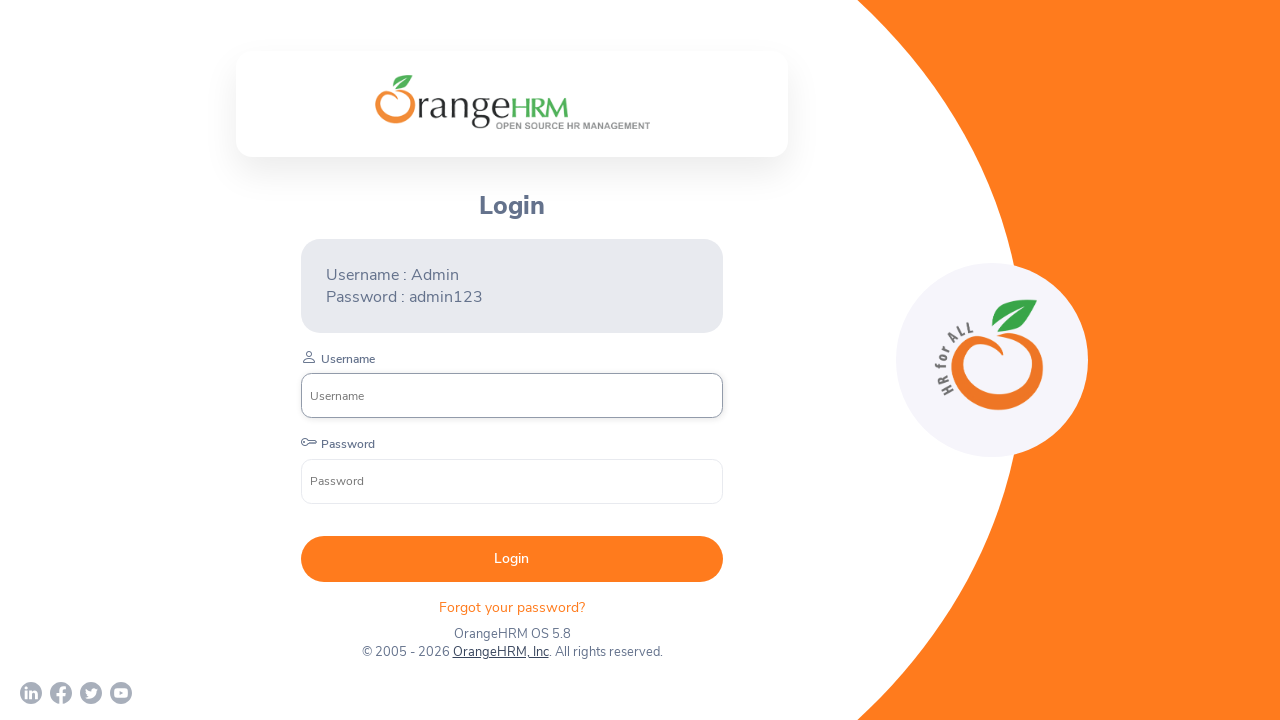

Set expected title to 'OrangeHRM'
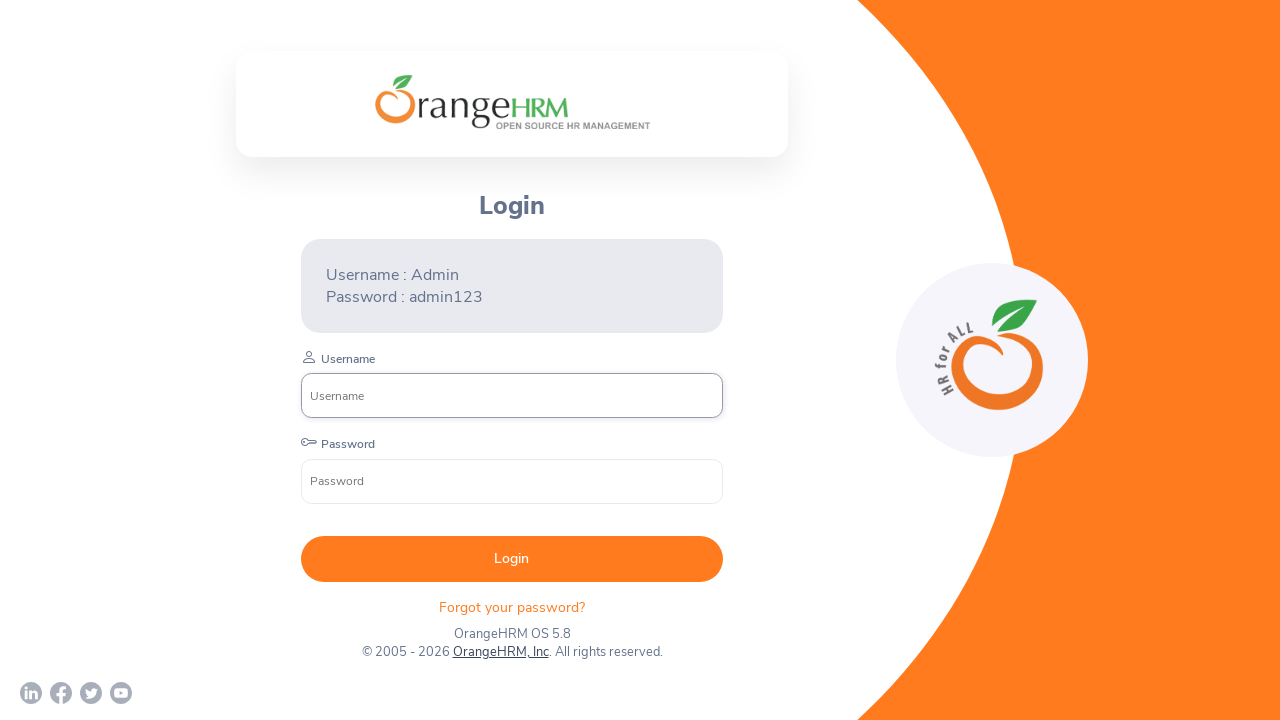

Verified page title is 'OrangeHRM'
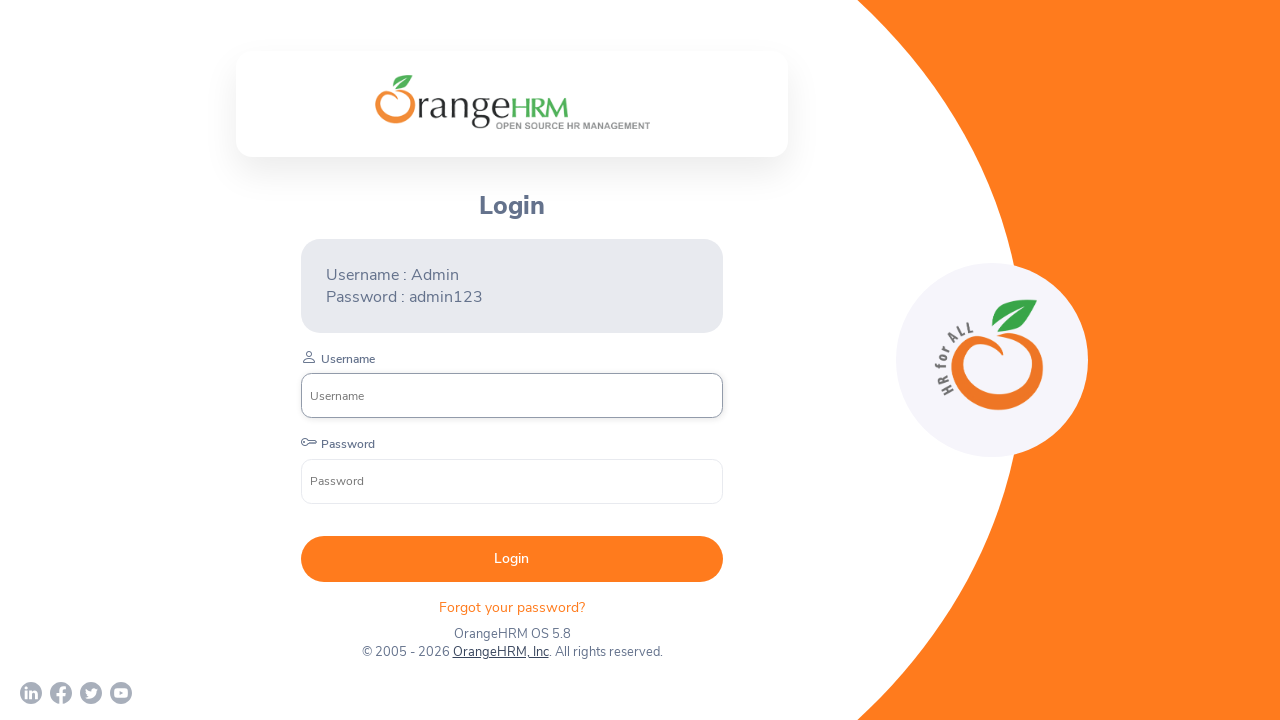

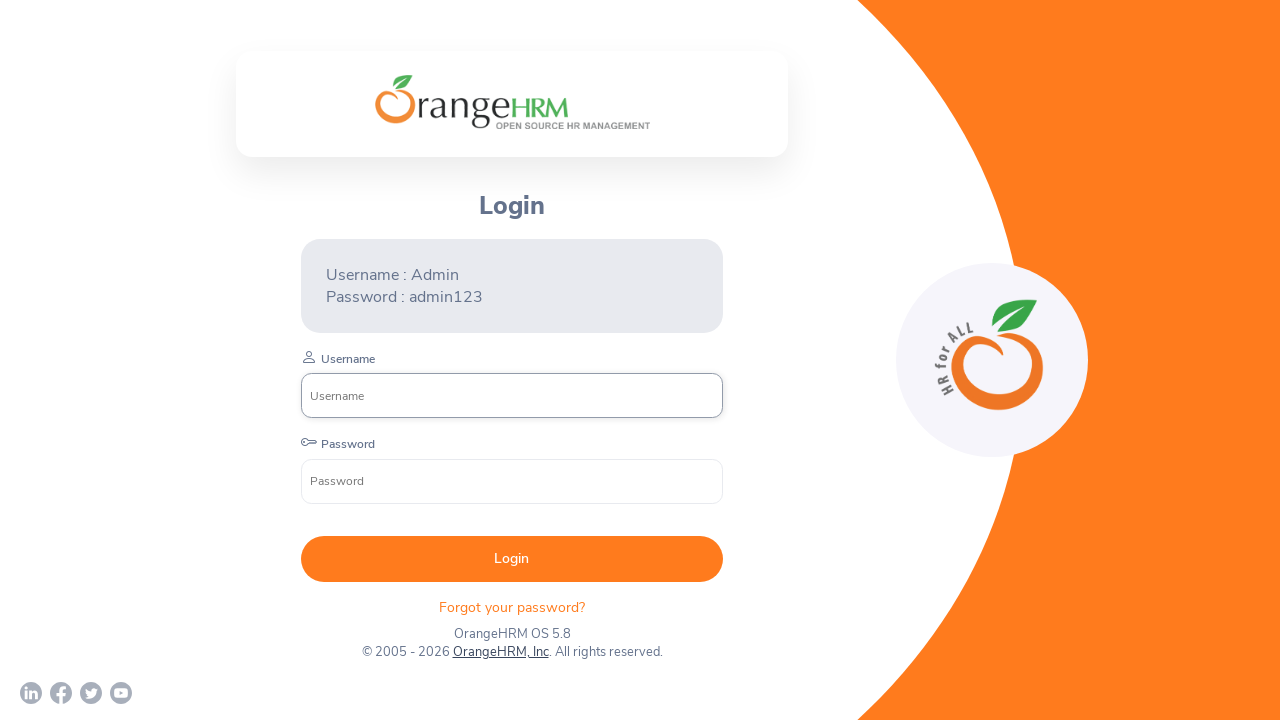